Tests filtering to show only active (non-completed) items

Starting URL: https://demo.playwright.dev/todomvc

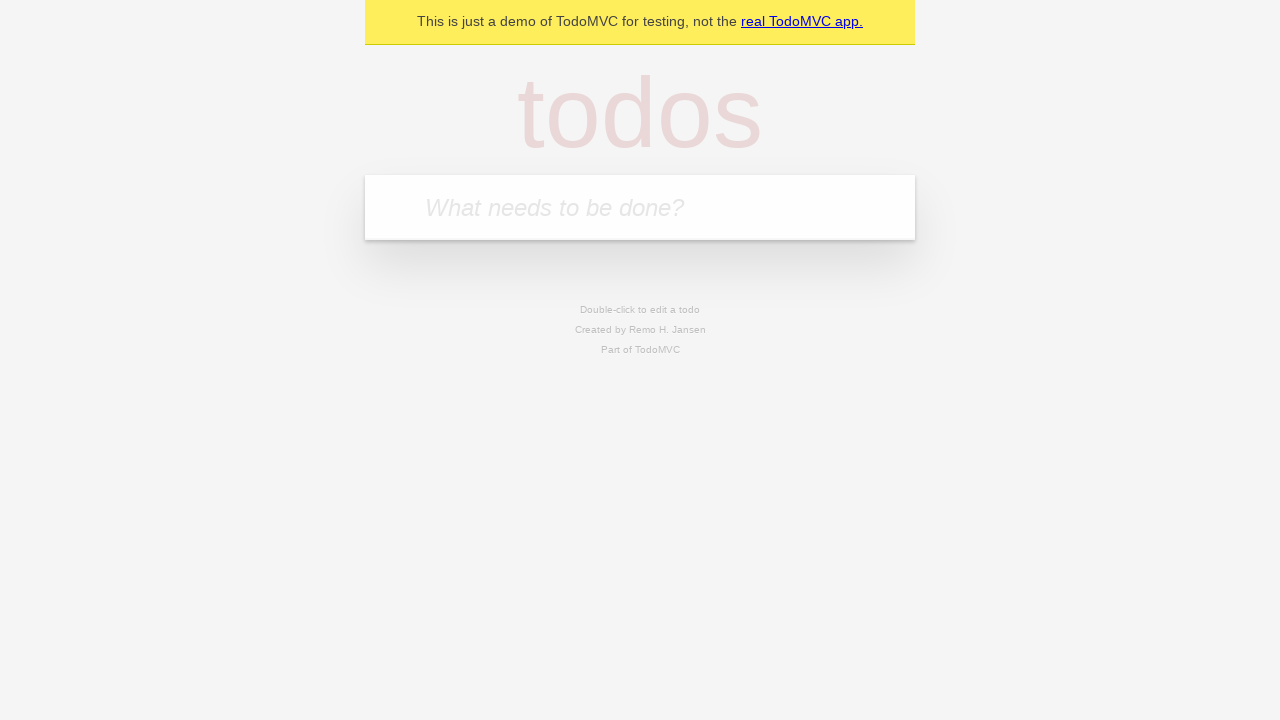

Filled todo input with 'buy some cheese' on internal:attr=[placeholder="What needs to be done?"i]
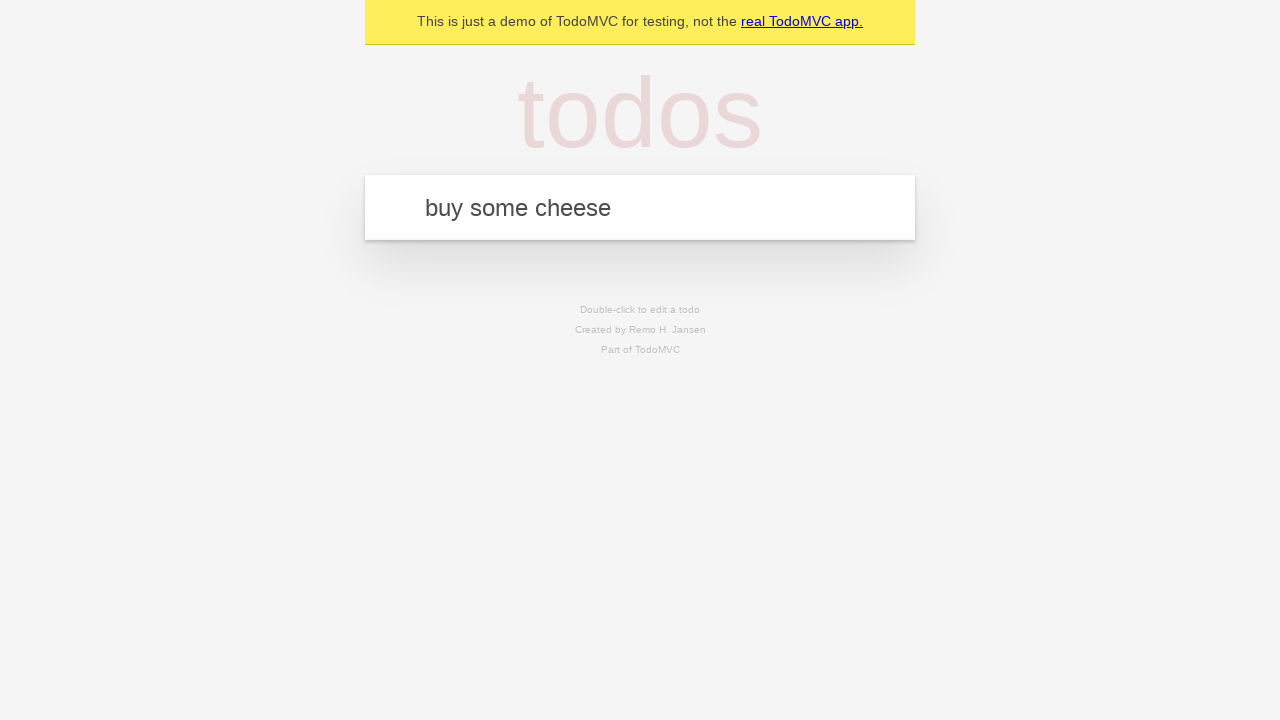

Pressed Enter to add first todo item on internal:attr=[placeholder="What needs to be done?"i]
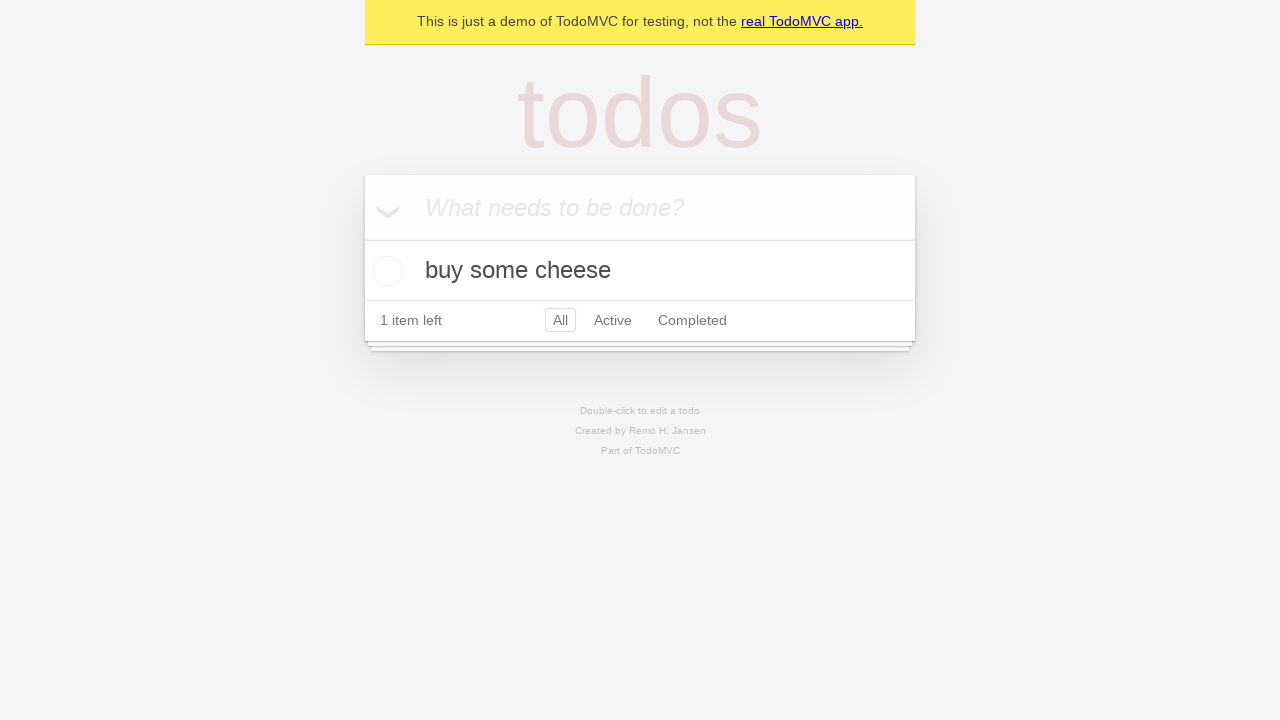

Filled todo input with 'feed the cat' on internal:attr=[placeholder="What needs to be done?"i]
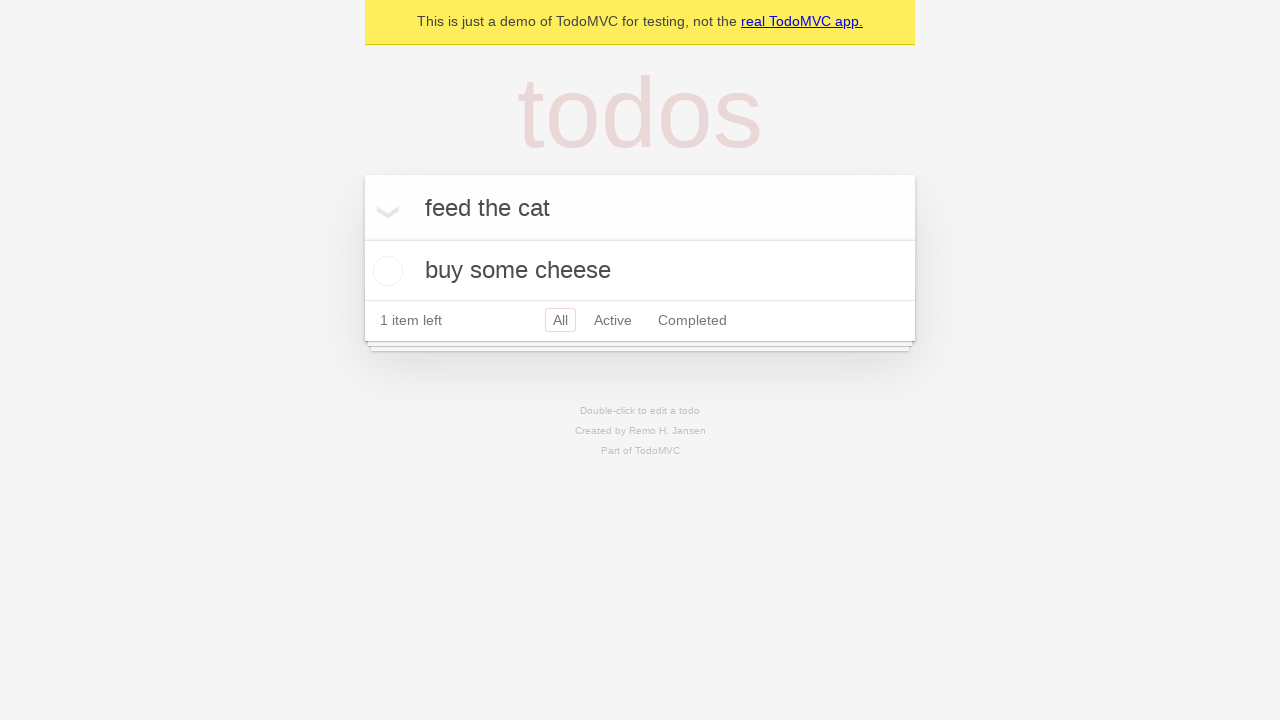

Pressed Enter to add second todo item on internal:attr=[placeholder="What needs to be done?"i]
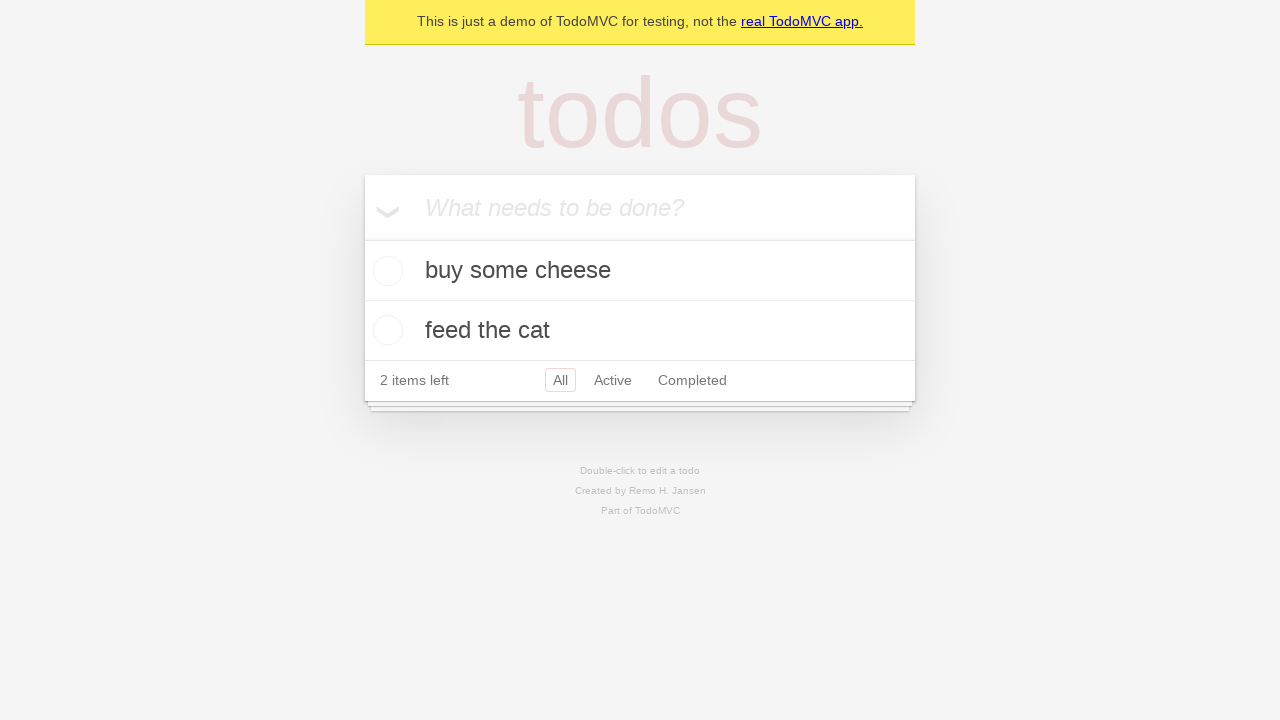

Filled todo input with 'book a doctors appointment' on internal:attr=[placeholder="What needs to be done?"i]
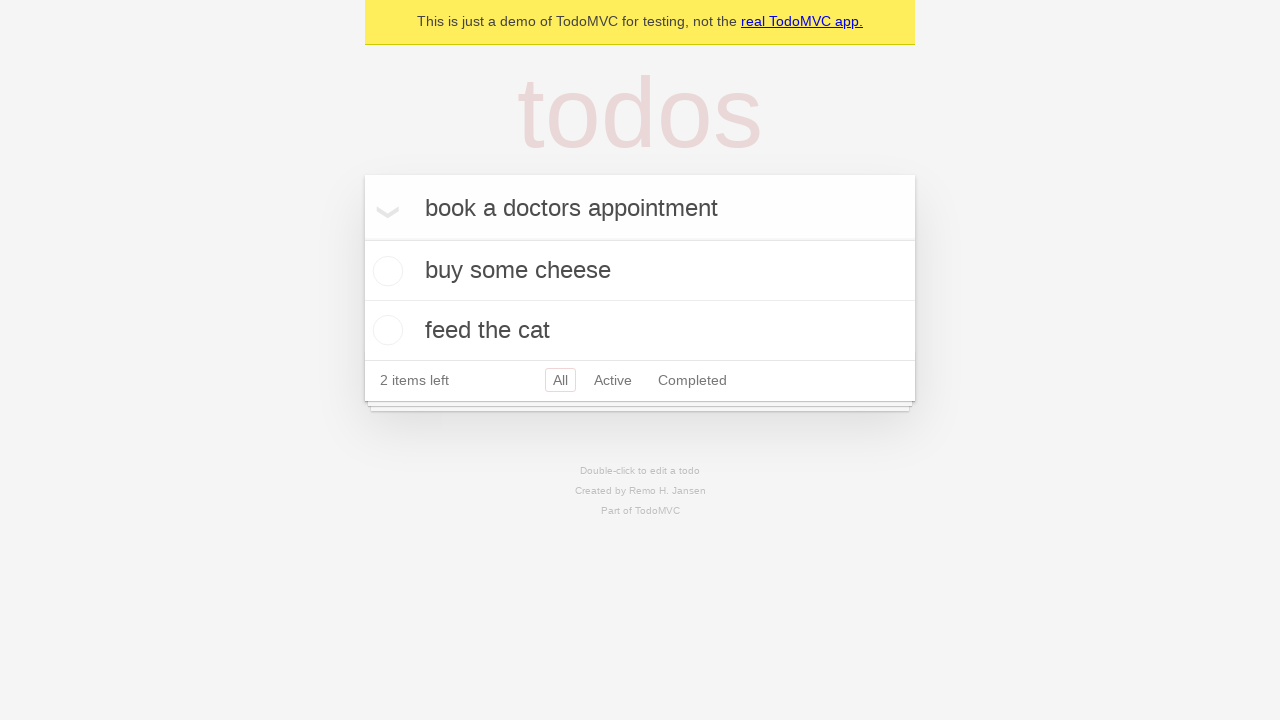

Pressed Enter to add third todo item on internal:attr=[placeholder="What needs to be done?"i]
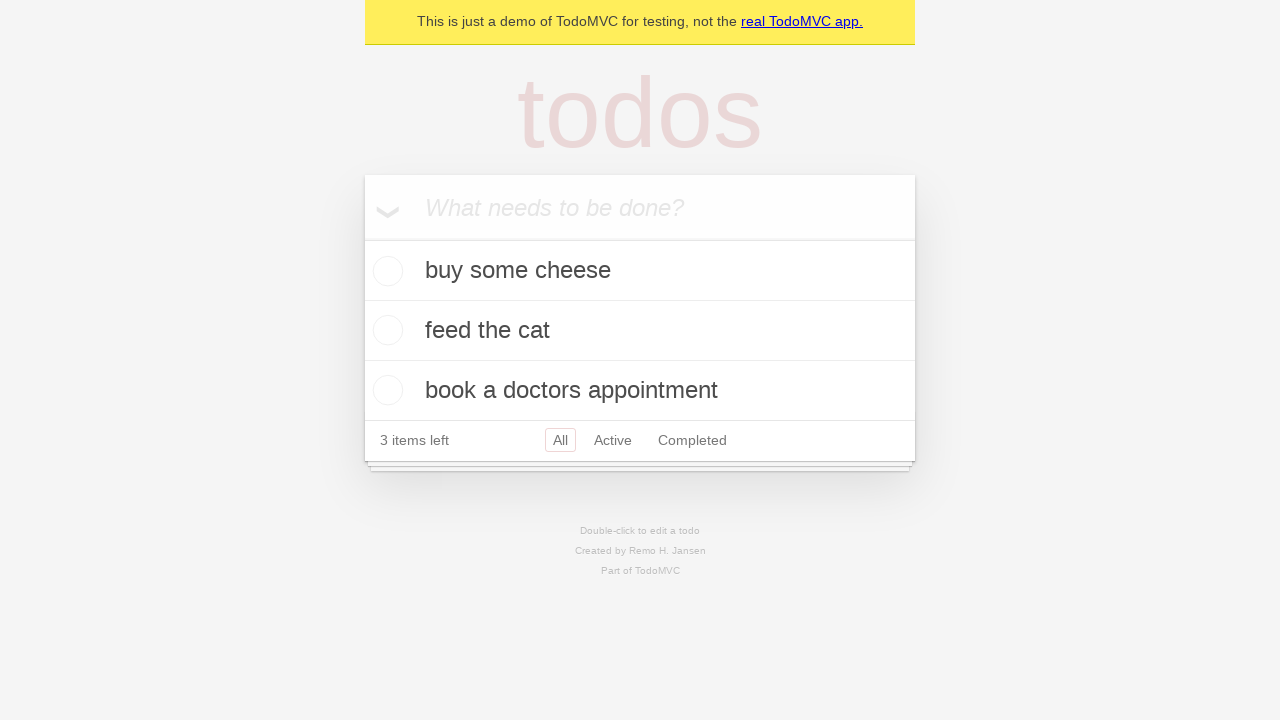

Checked the second todo item to mark it as completed at (385, 330) on internal:testid=[data-testid="todo-item"s] >> nth=1 >> internal:role=checkbox
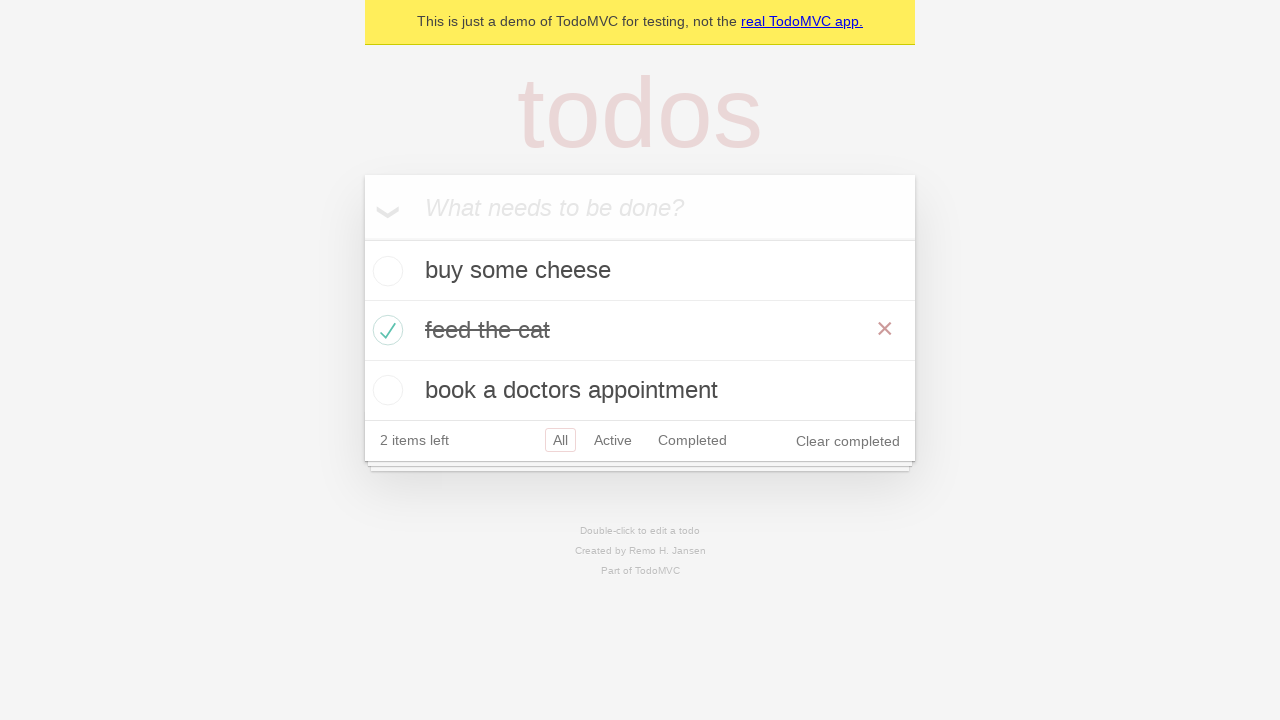

Clicked Active filter to display only active (non-completed) items at (613, 440) on internal:role=link[name="Active"i]
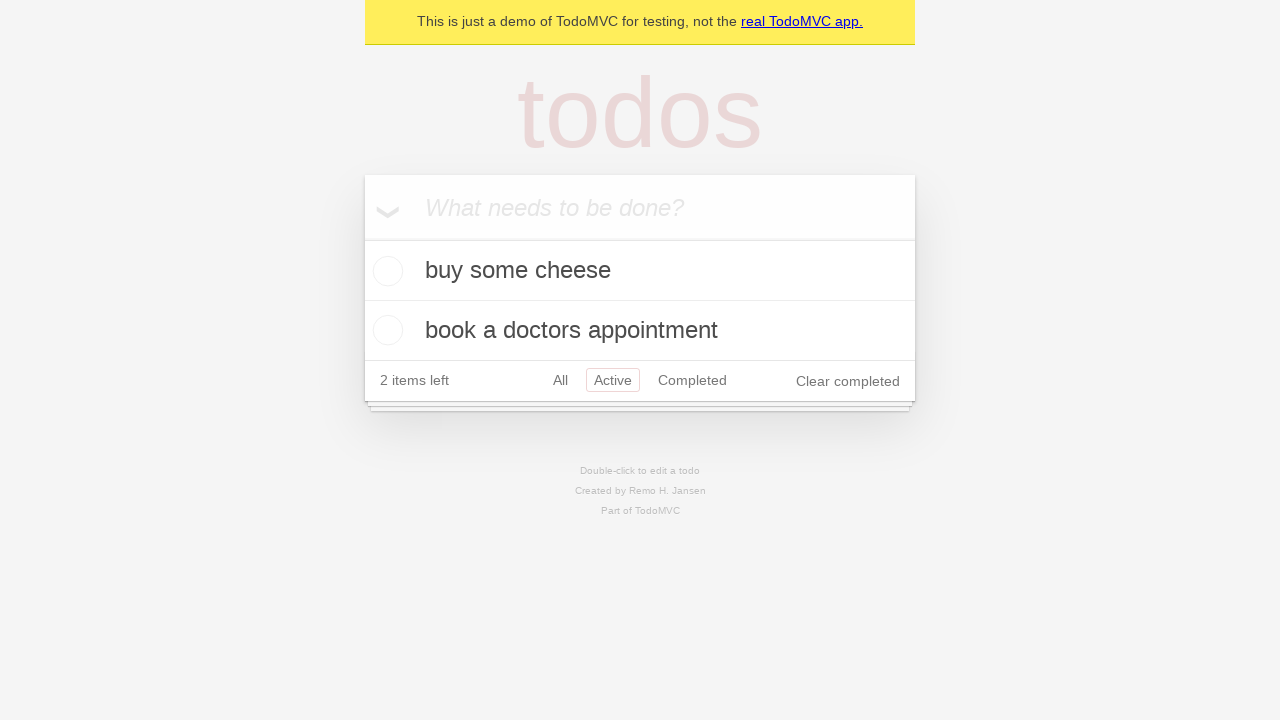

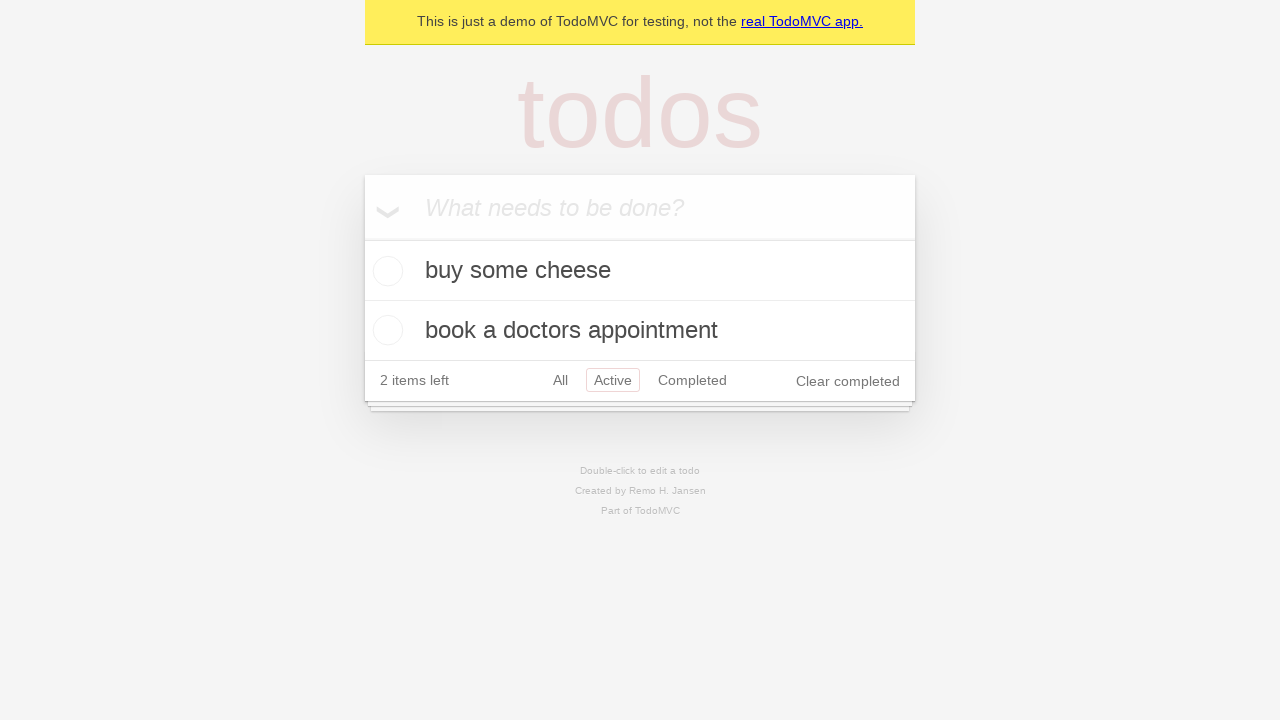